Automates playing Cookie Clicker game by selecting English language, clicking the big cookie repeatedly, and purchasing upgrades from the store when affordable over a period of time.

Starting URL: https://ozh.github.io/cookieclicker/

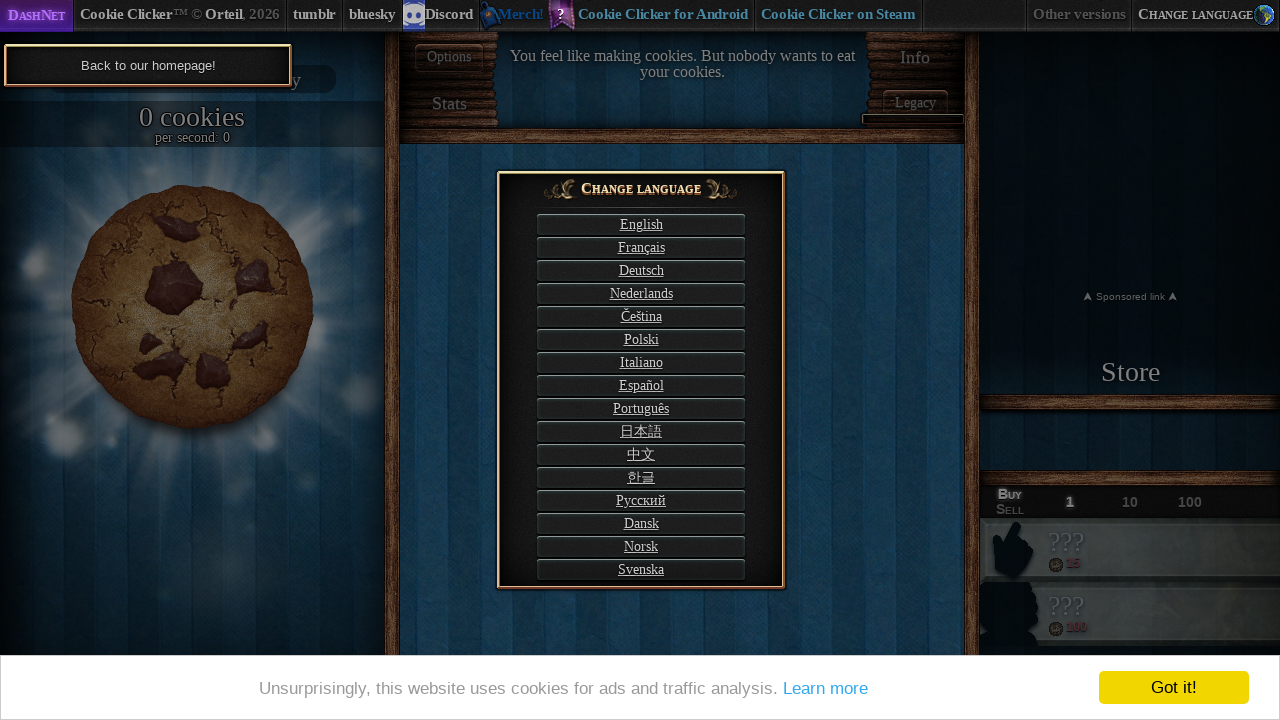

Page loaded with networkidle state
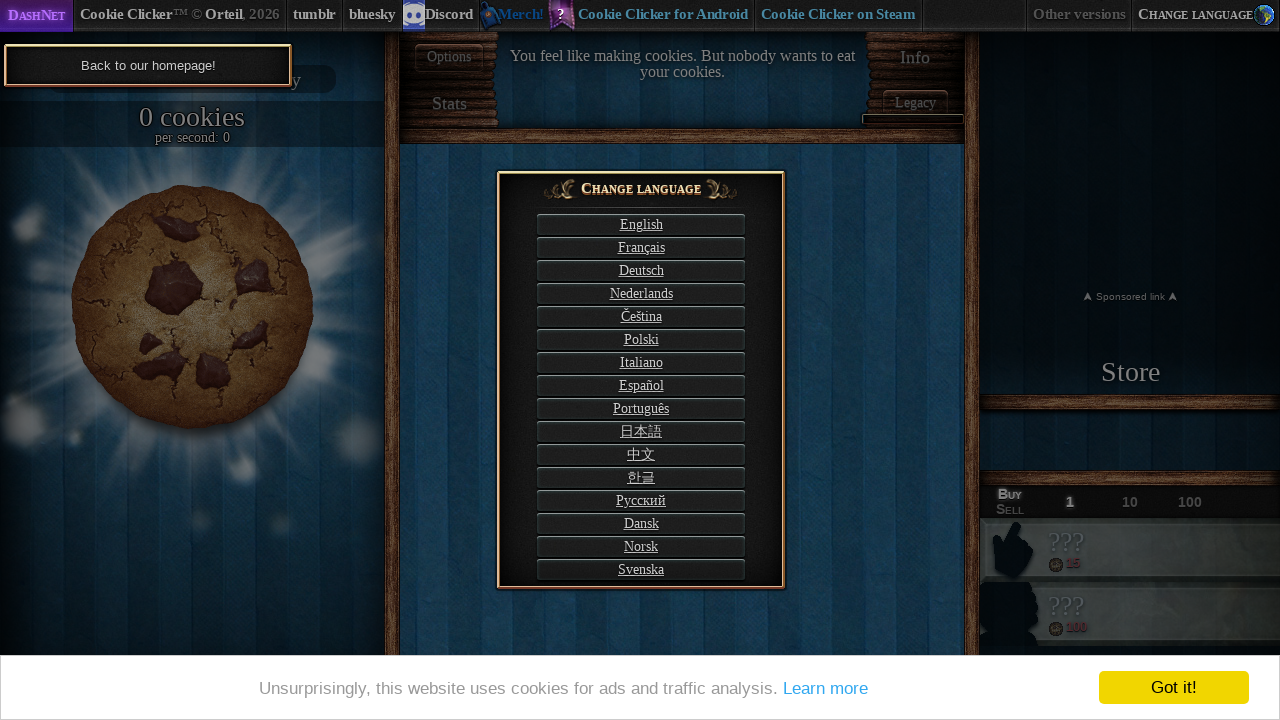

Clicked English language button at (641, 224) on #langSelect-EN
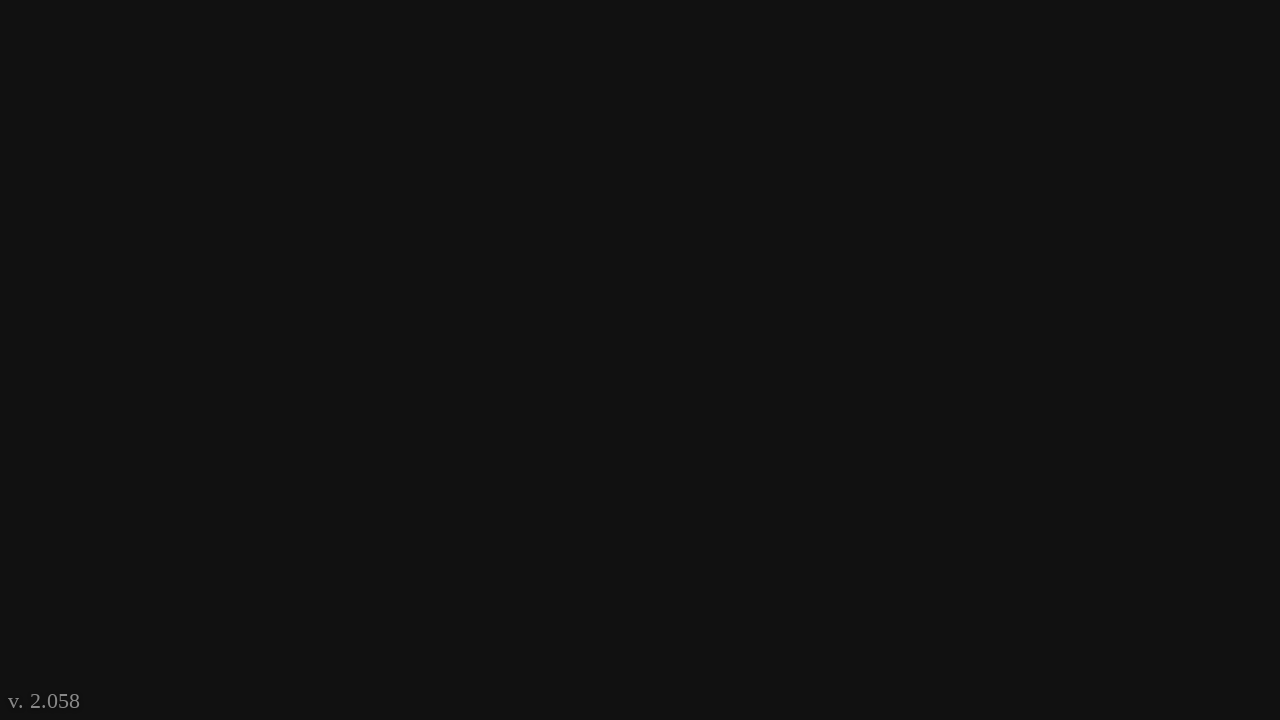

Waited for language to load
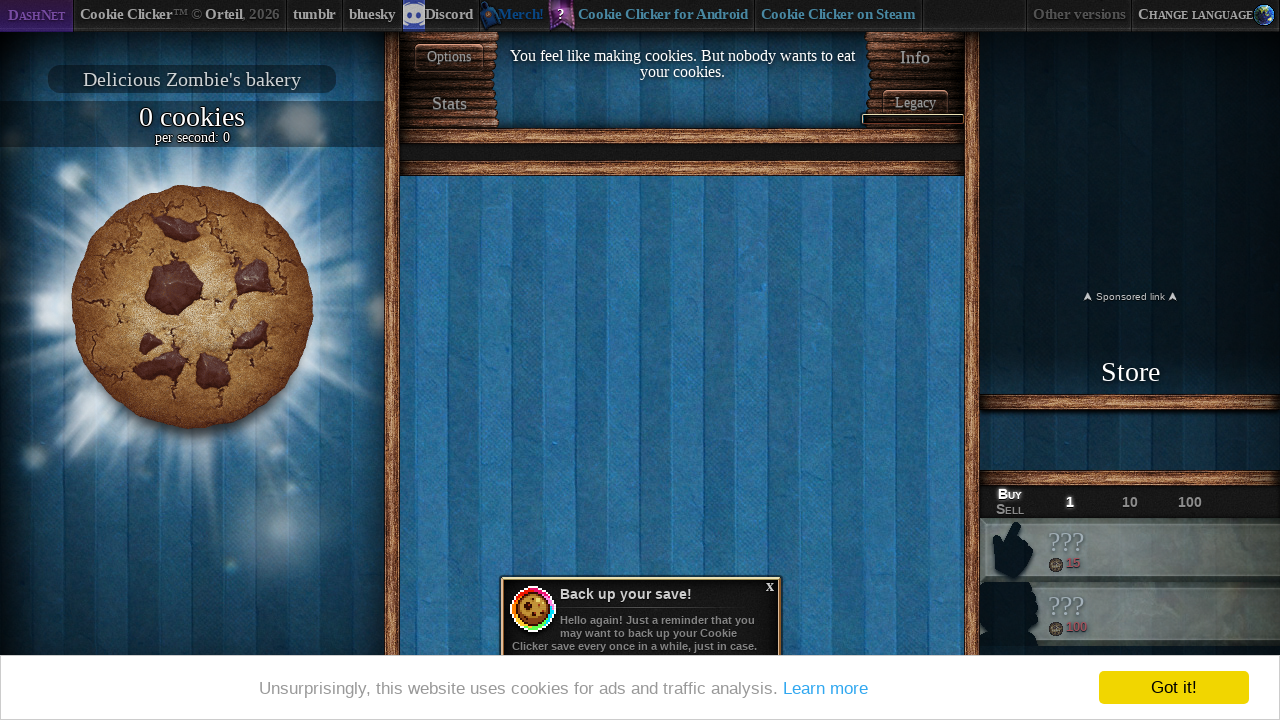

Waited for game to settle
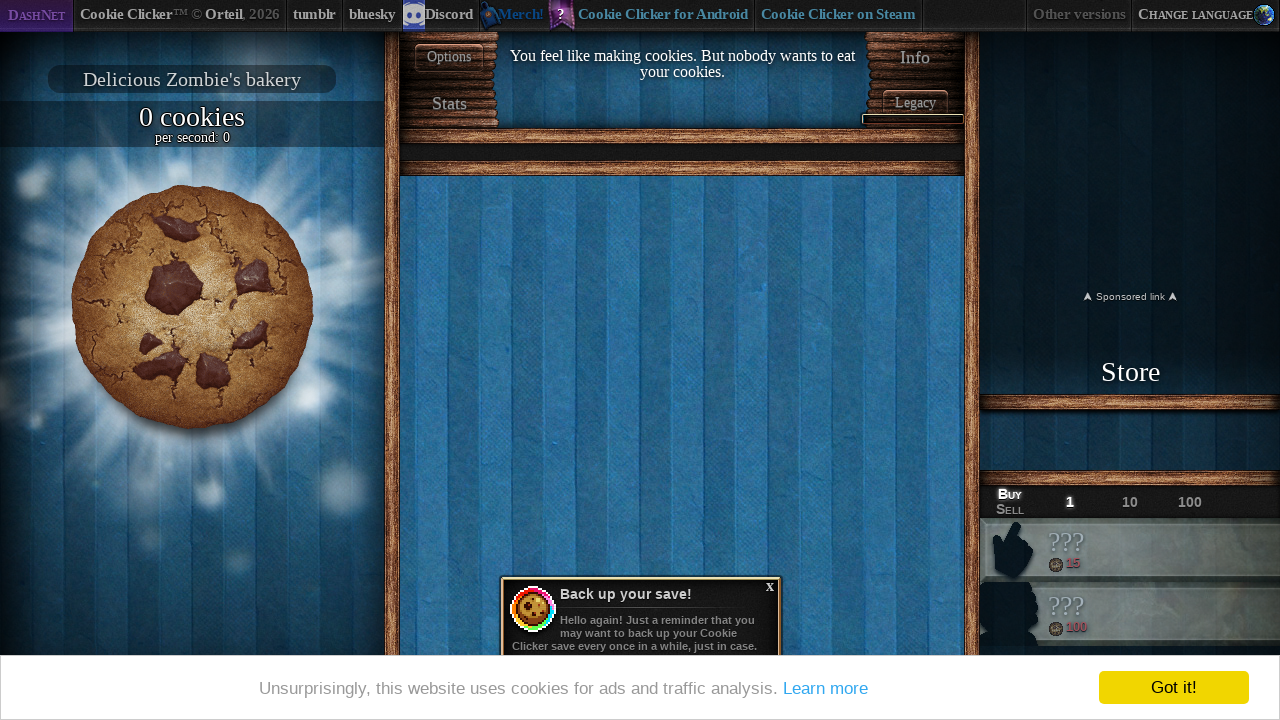

Big cookie element is visible
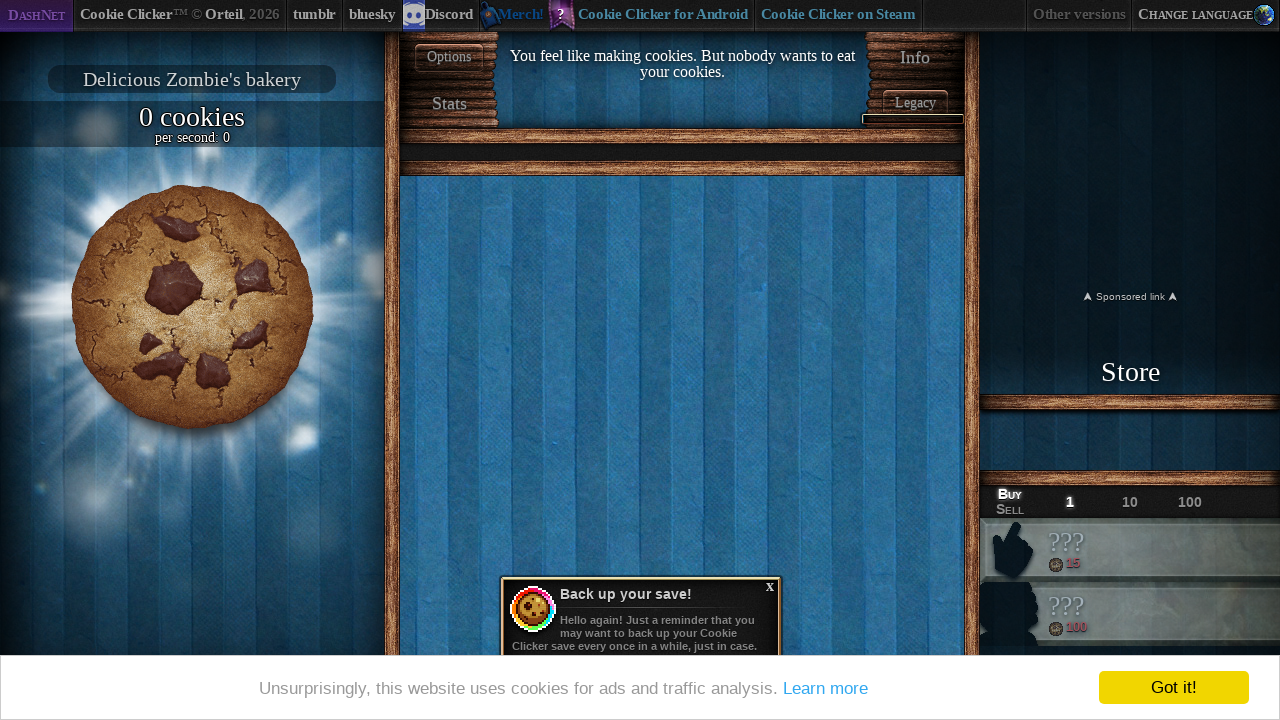

Clicked big cookie 50 times to accumulate cookies at (192, 307) on #bigCookie
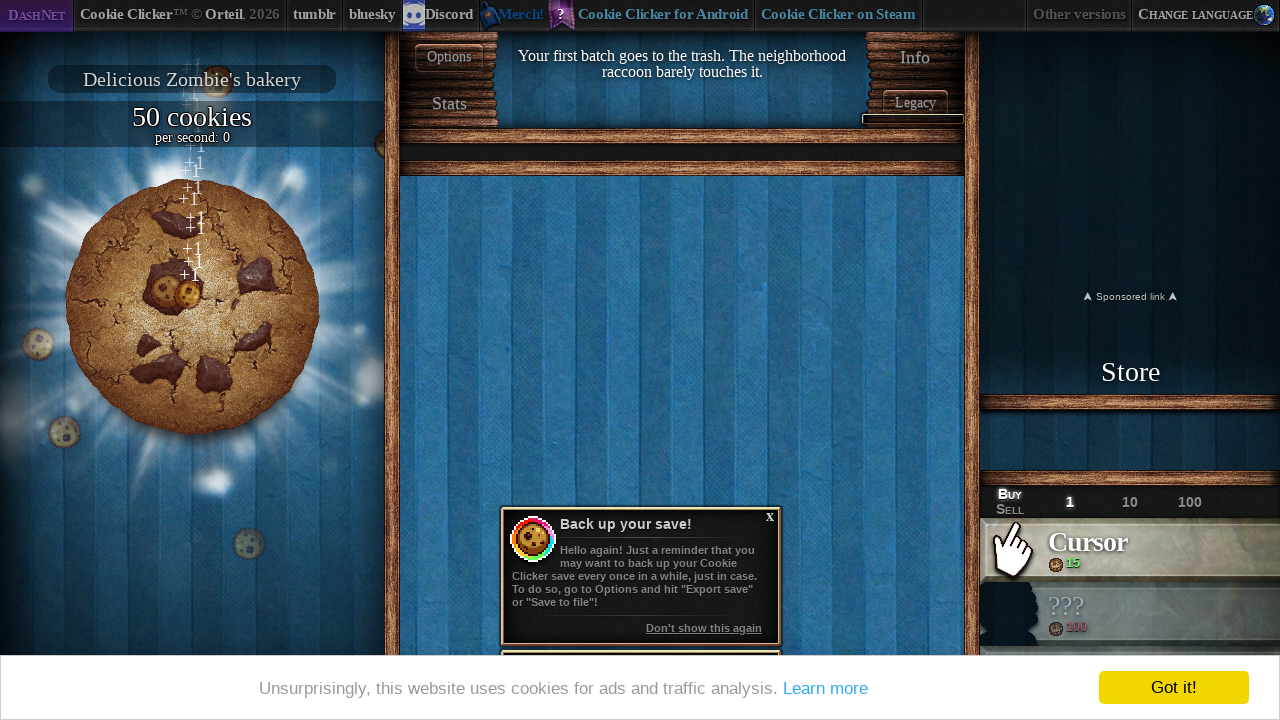

Purchased most expensive affordable product from store at (1130, 550) on div[id^='product'].enabled >> nth=-1
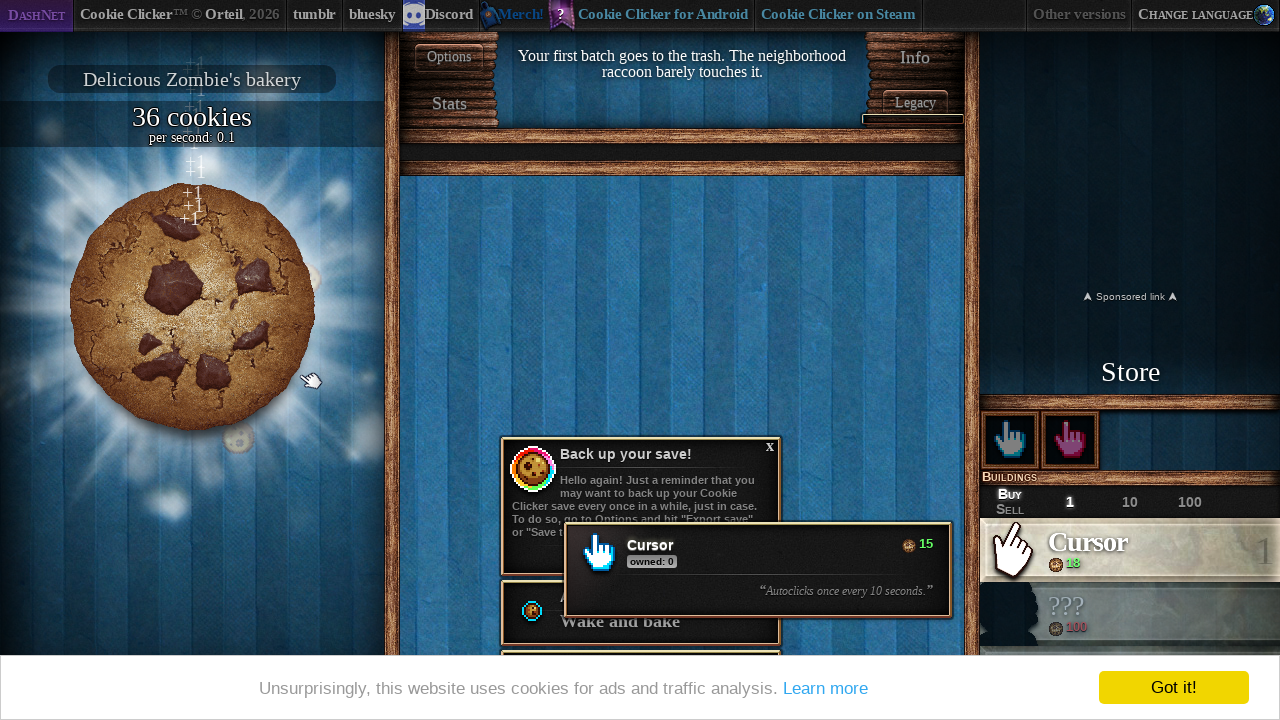

Clicked big cookie 50 more times at (192, 307) on #bigCookie
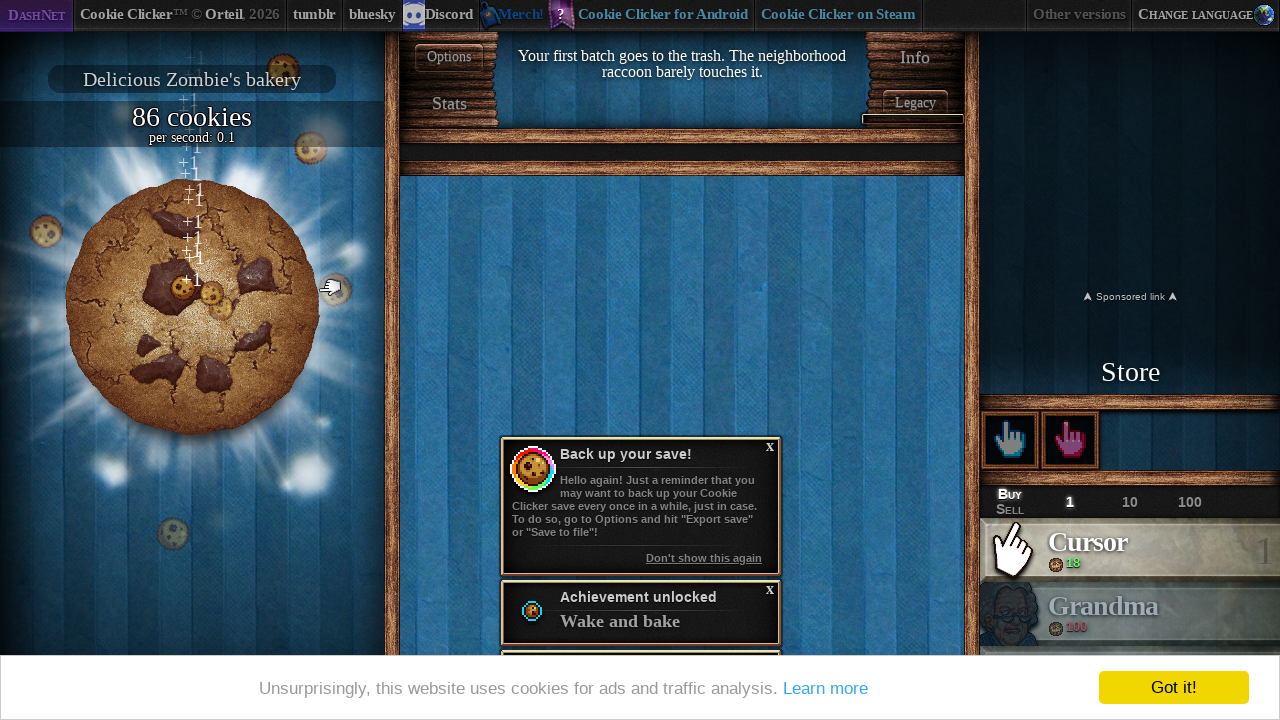

Purchased another product from store at (1130, 550) on div[id^='product'].enabled >> nth=-1
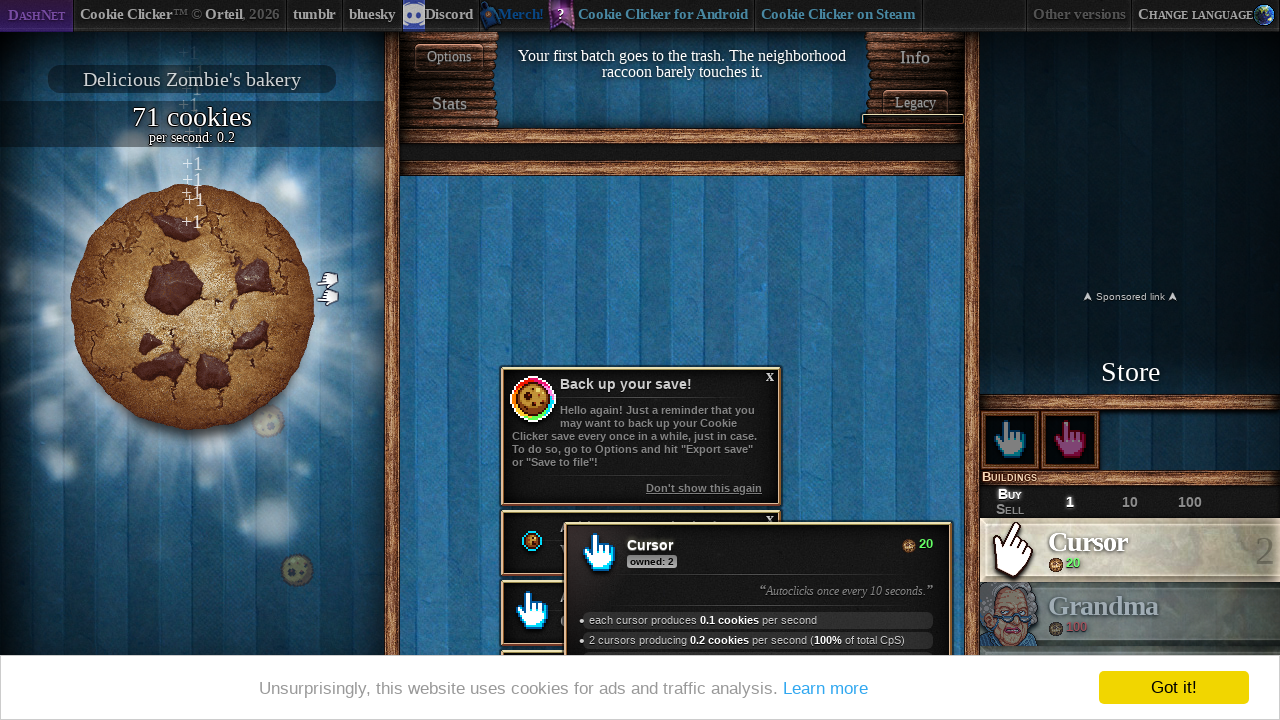

Clicked big cookie 30 final times at (192, 307) on #bigCookie
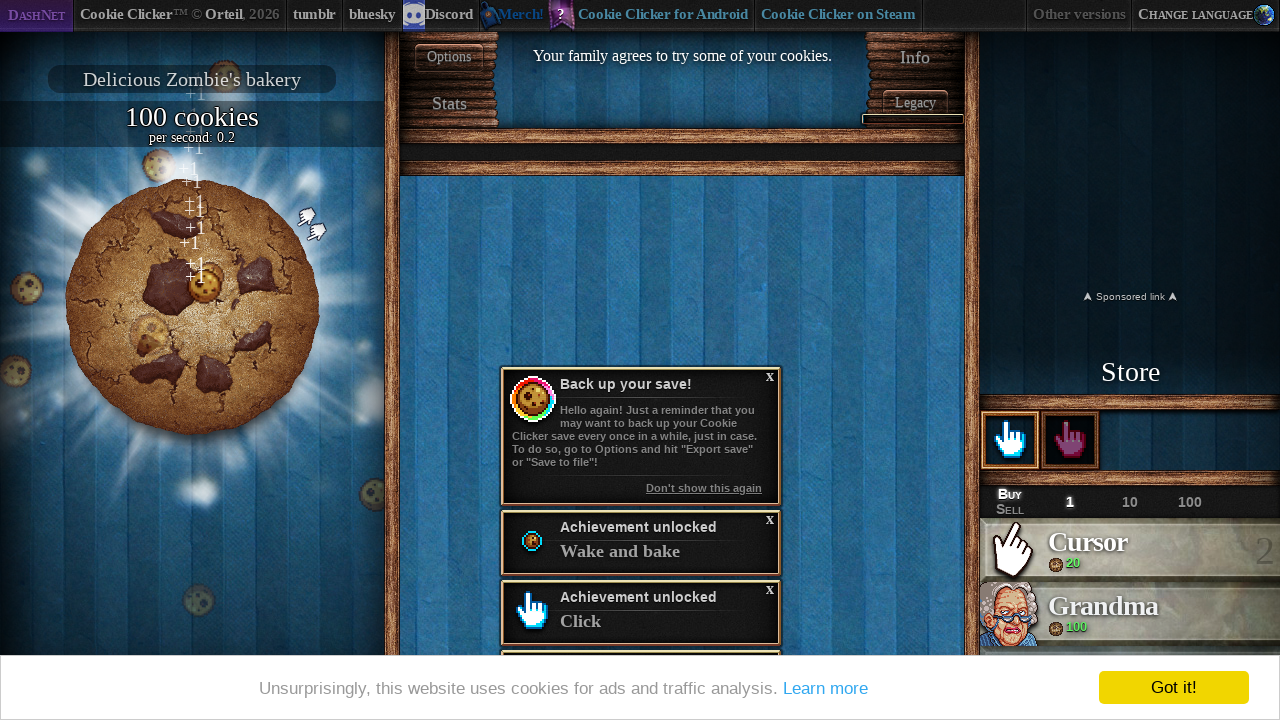

Verified cookies counter element is visible
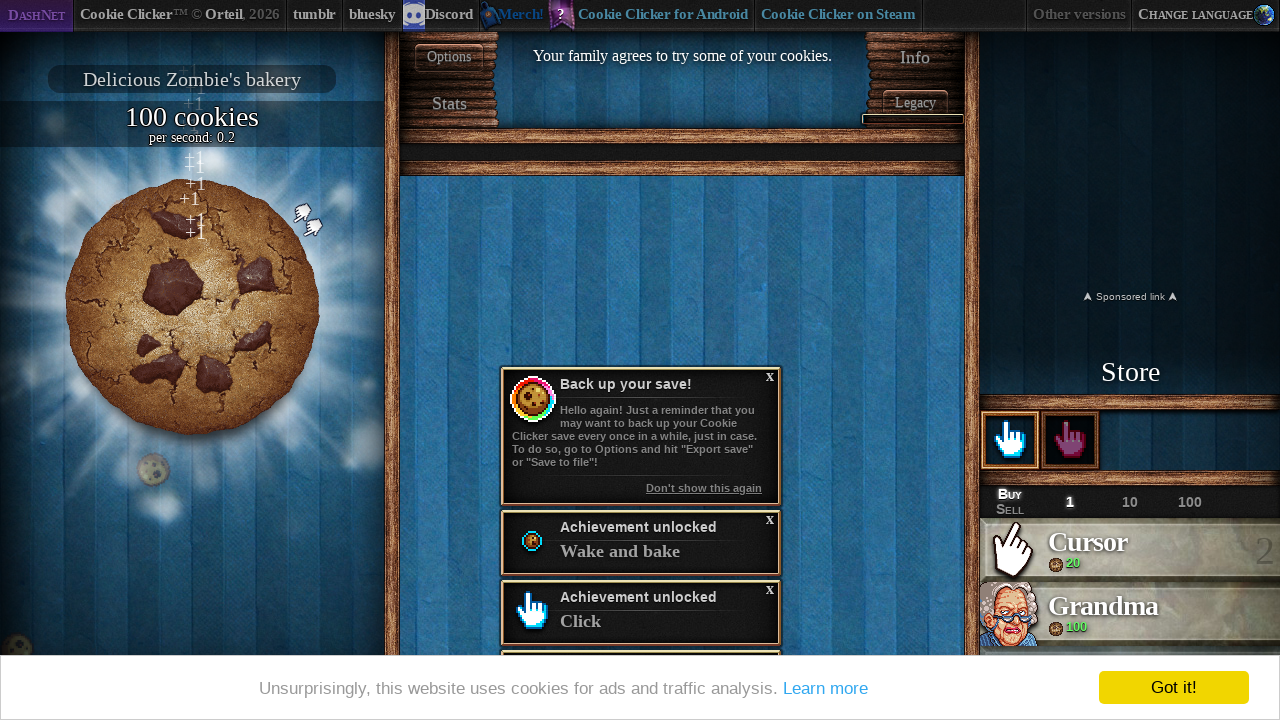

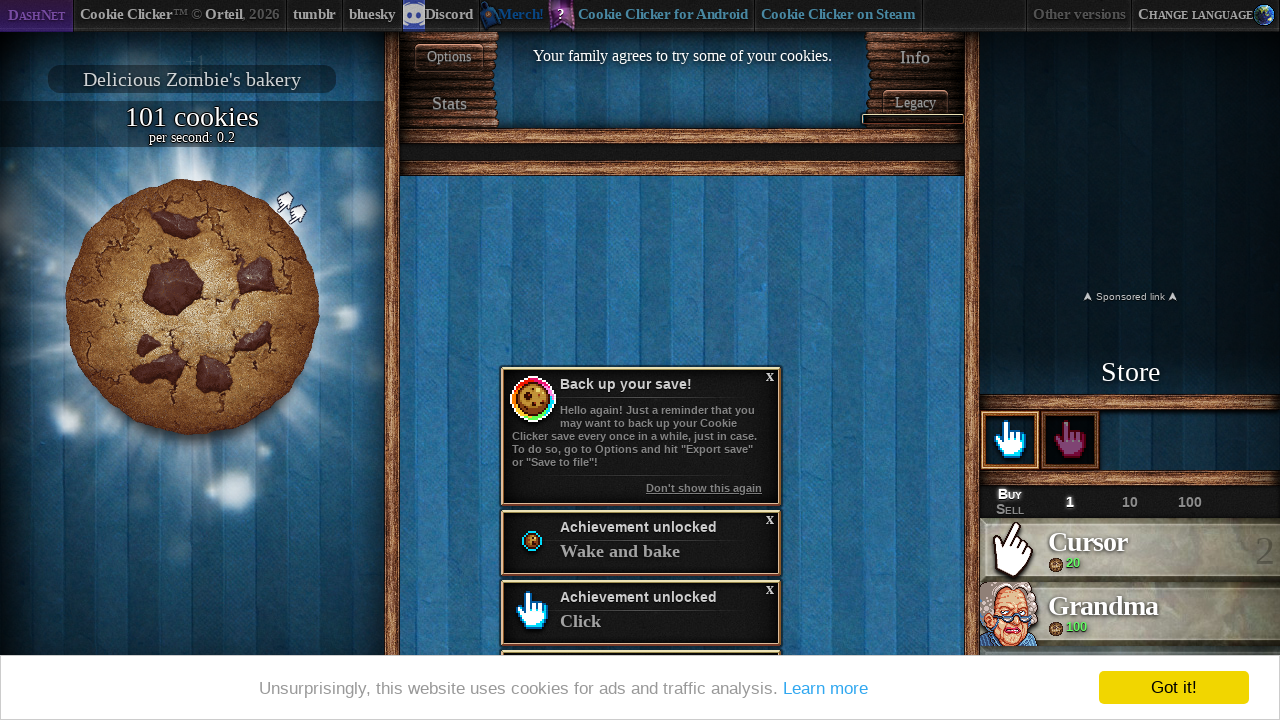